Tests an explicit wait scenario where the script waits for a price element to show "100", then clicks a book button, calculates a mathematical formula based on a displayed value, enters the result, and submits the answer.

Starting URL: http://suninjuly.github.io/explicit_wait2.html

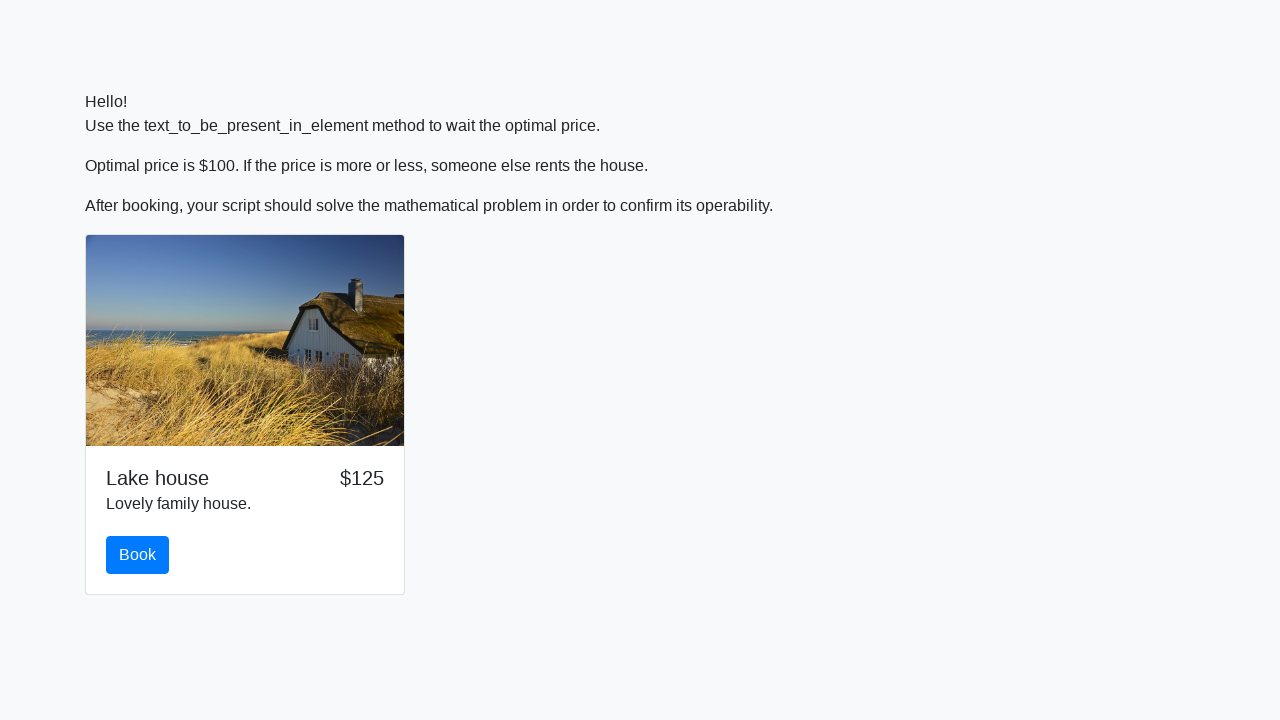

Waited for price element to display '100'
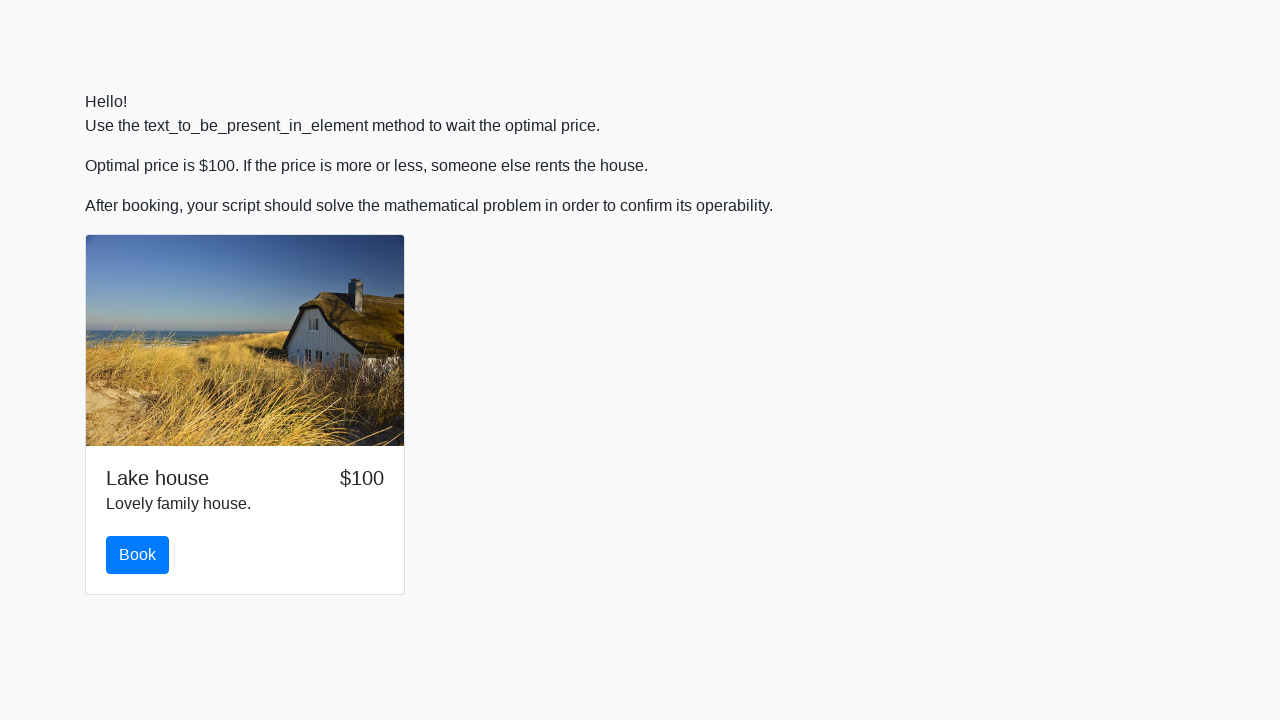

Clicked the book button at (138, 555) on #book
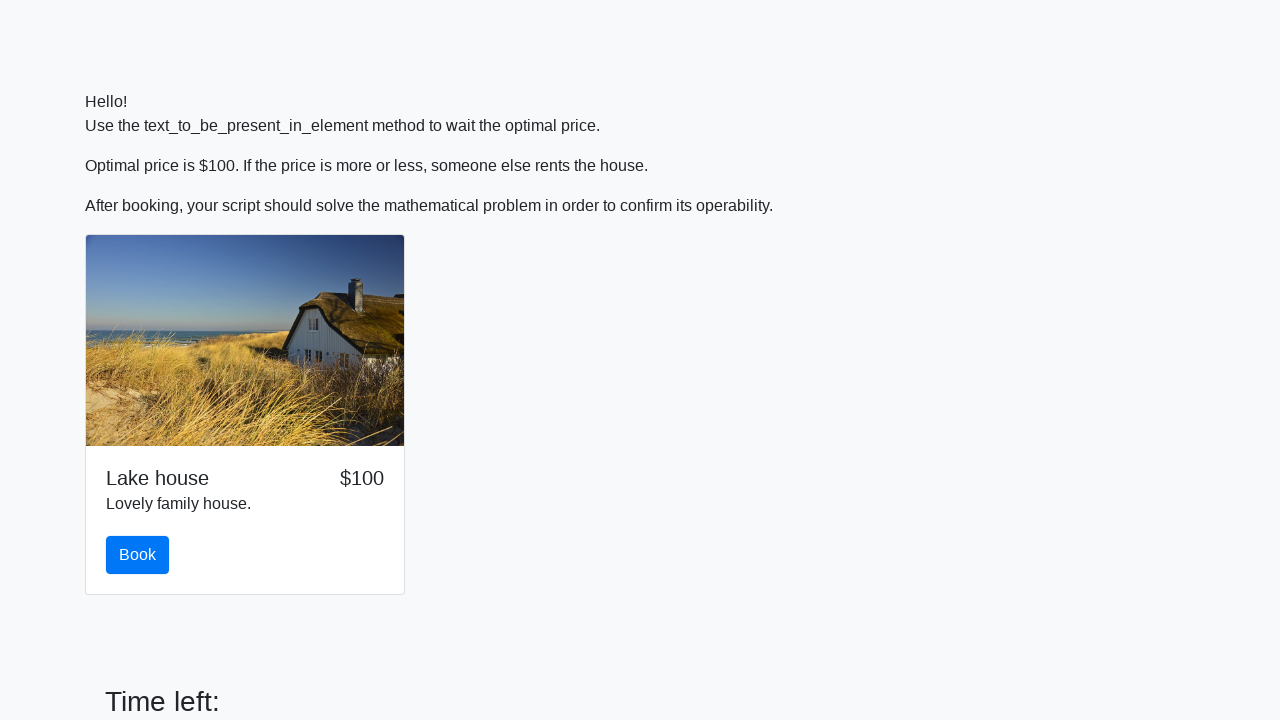

Scrolled down 100 pixels
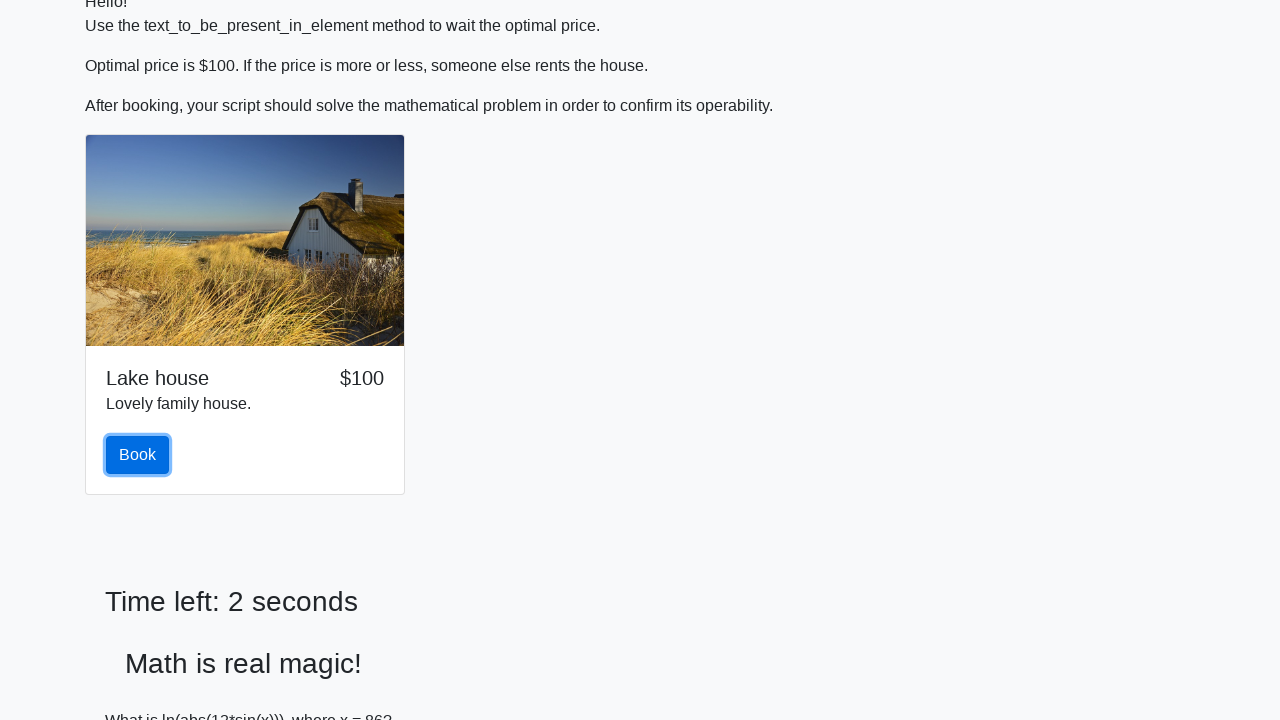

Retrieved input value: 86
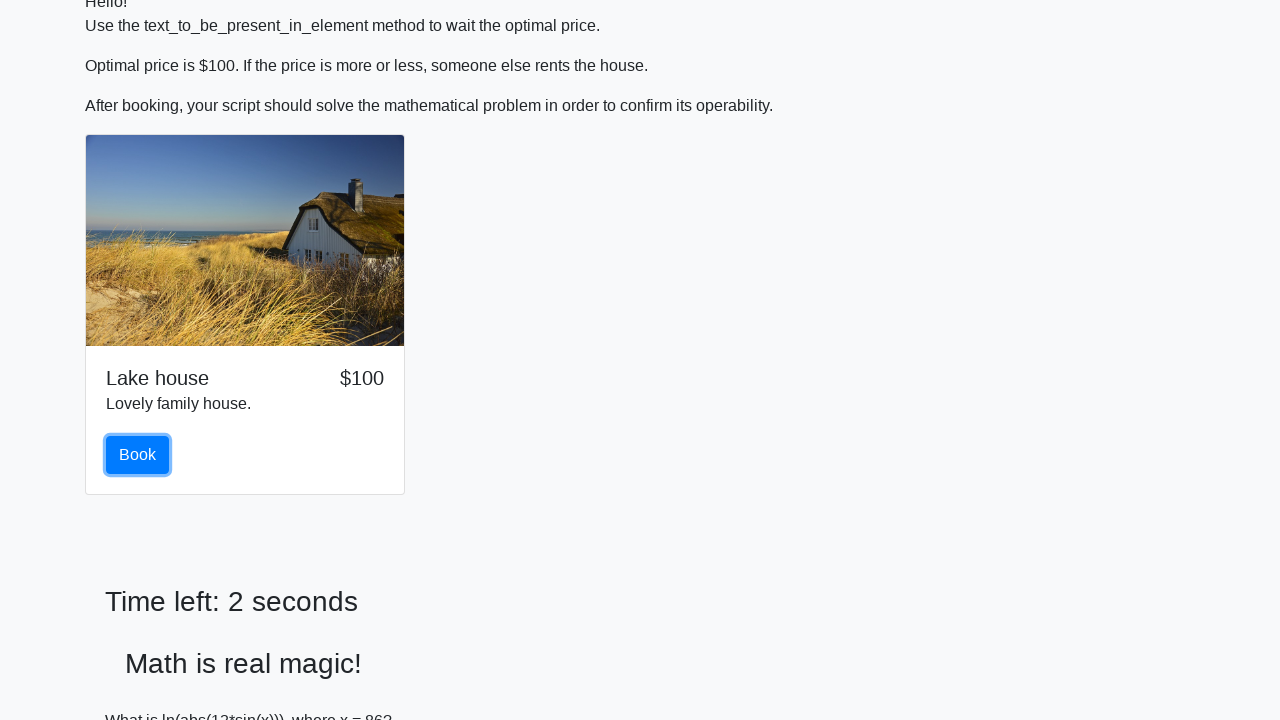

Calculated answer using formula: 2.40527717431001
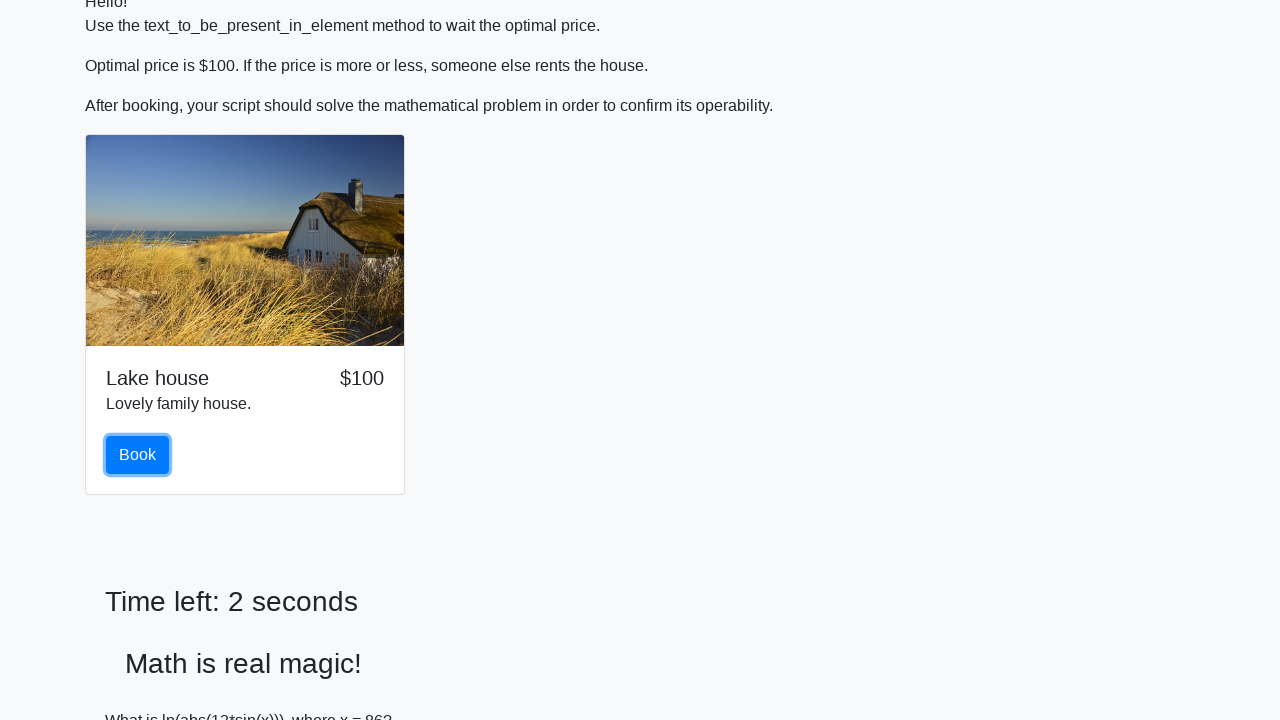

Filled answer field with calculated value on #answer
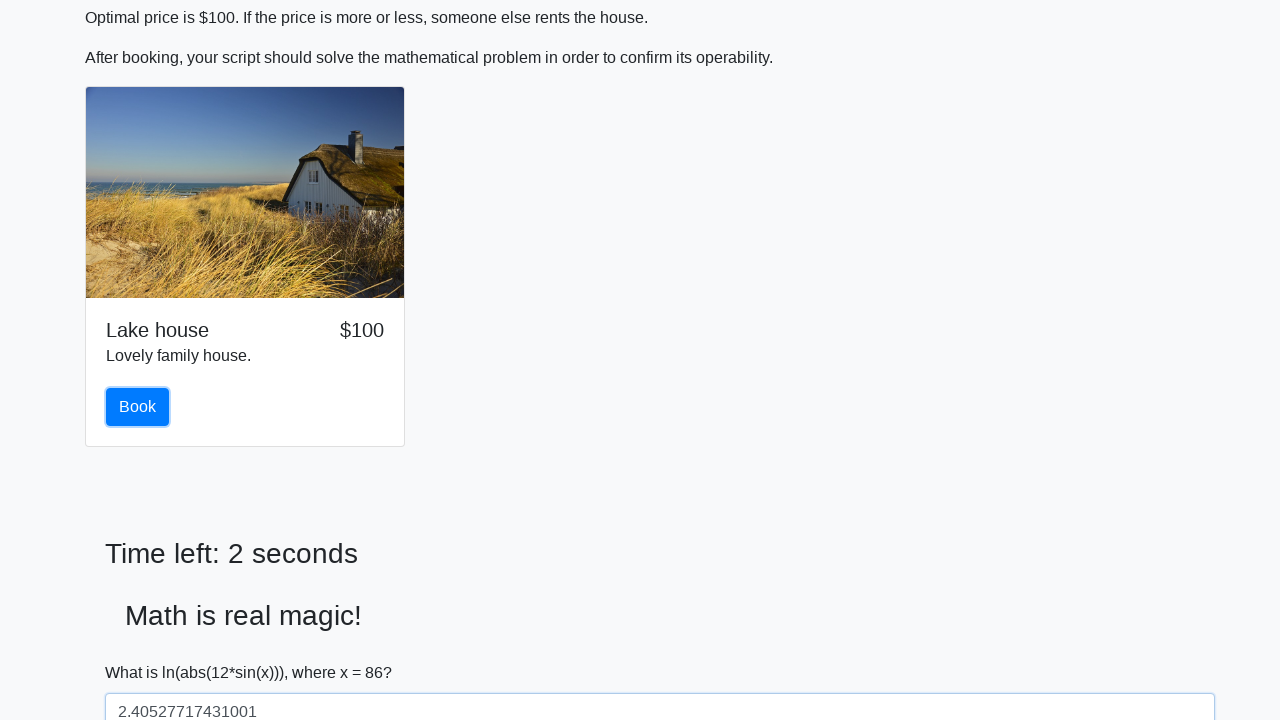

Clicked the solve button to submit answer at (143, 651) on #solve
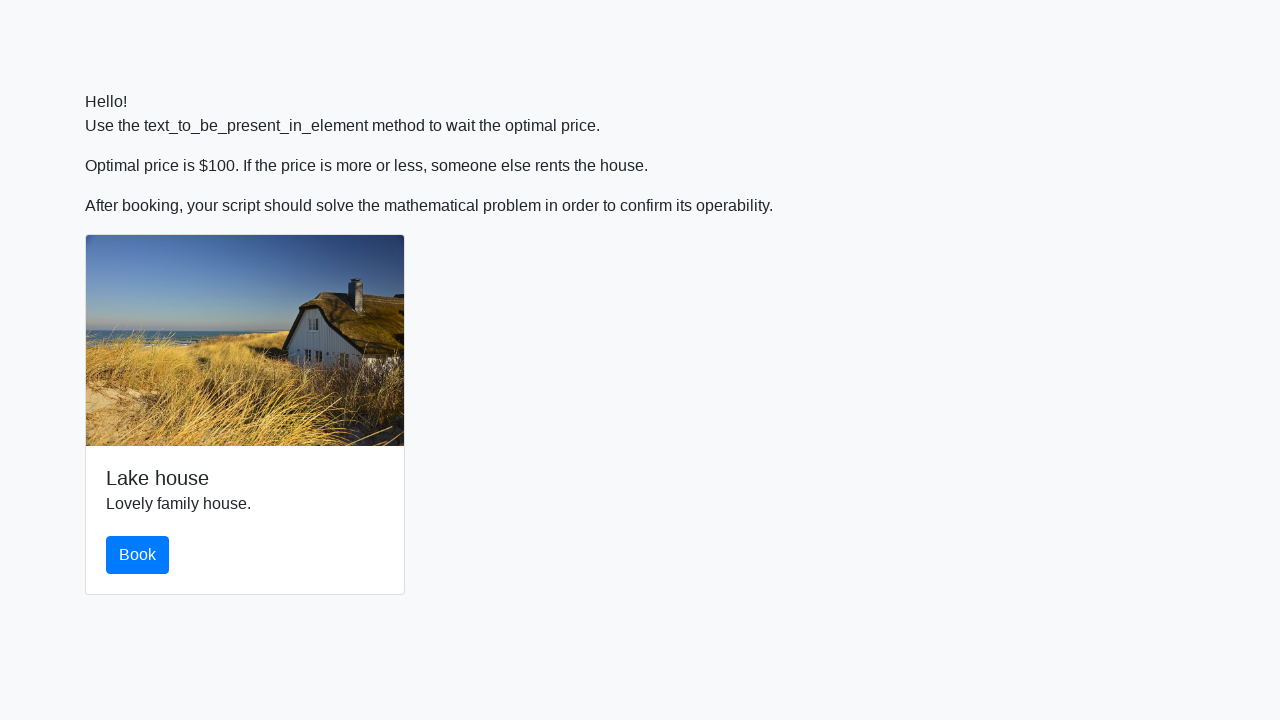

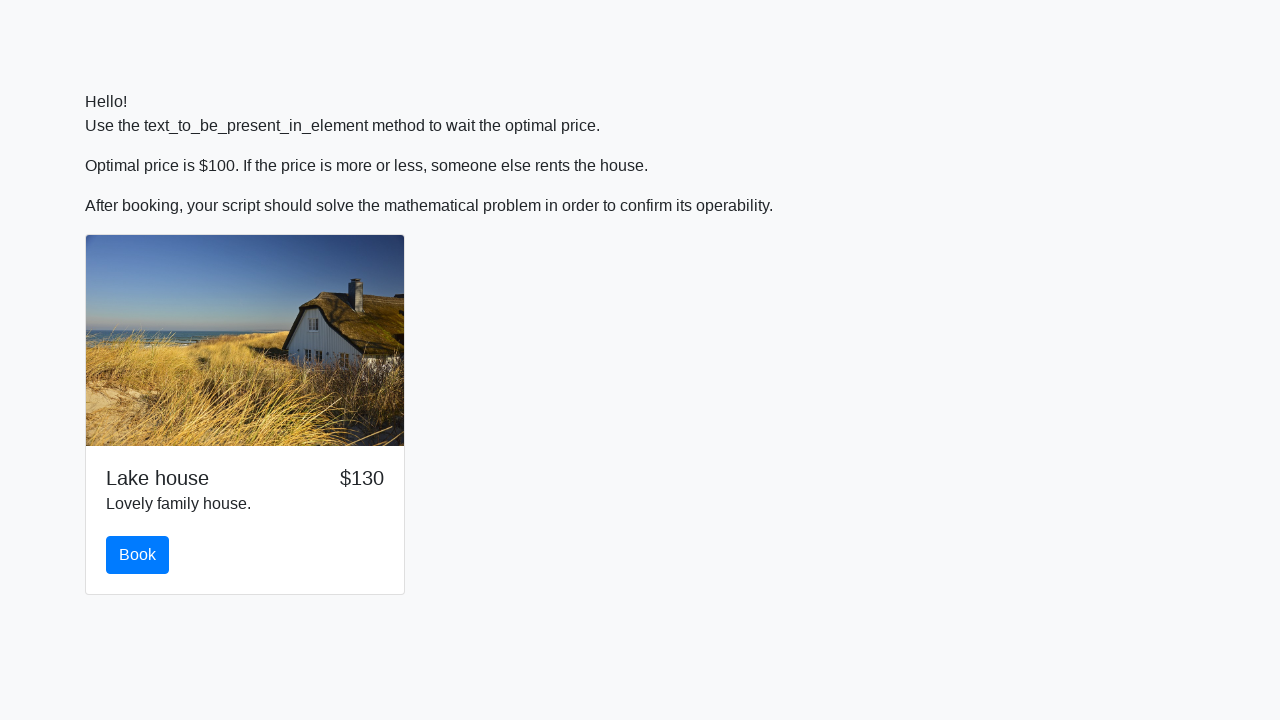